Tests adding and then removing an element on Herokuapp

Starting URL: https://the-internet.herokuapp.com/

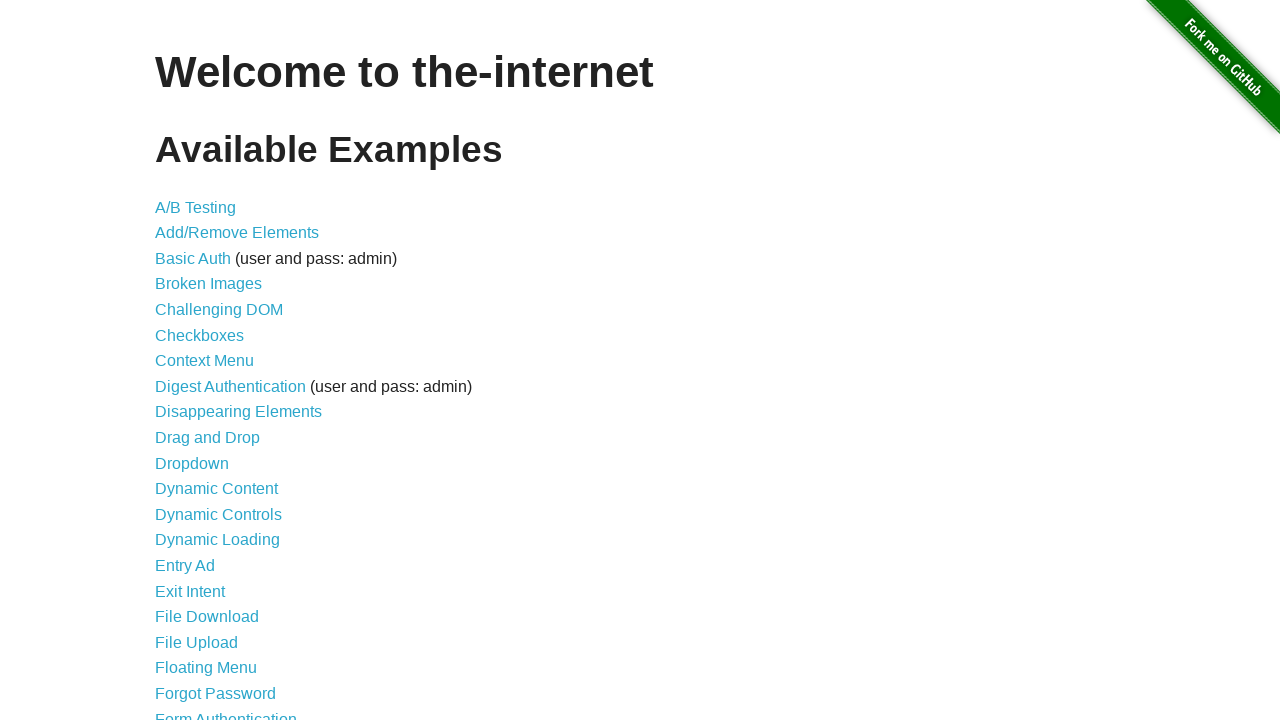

Clicked on Add/Remove Elements link at (237, 233) on a[href='/add_remove_elements/']
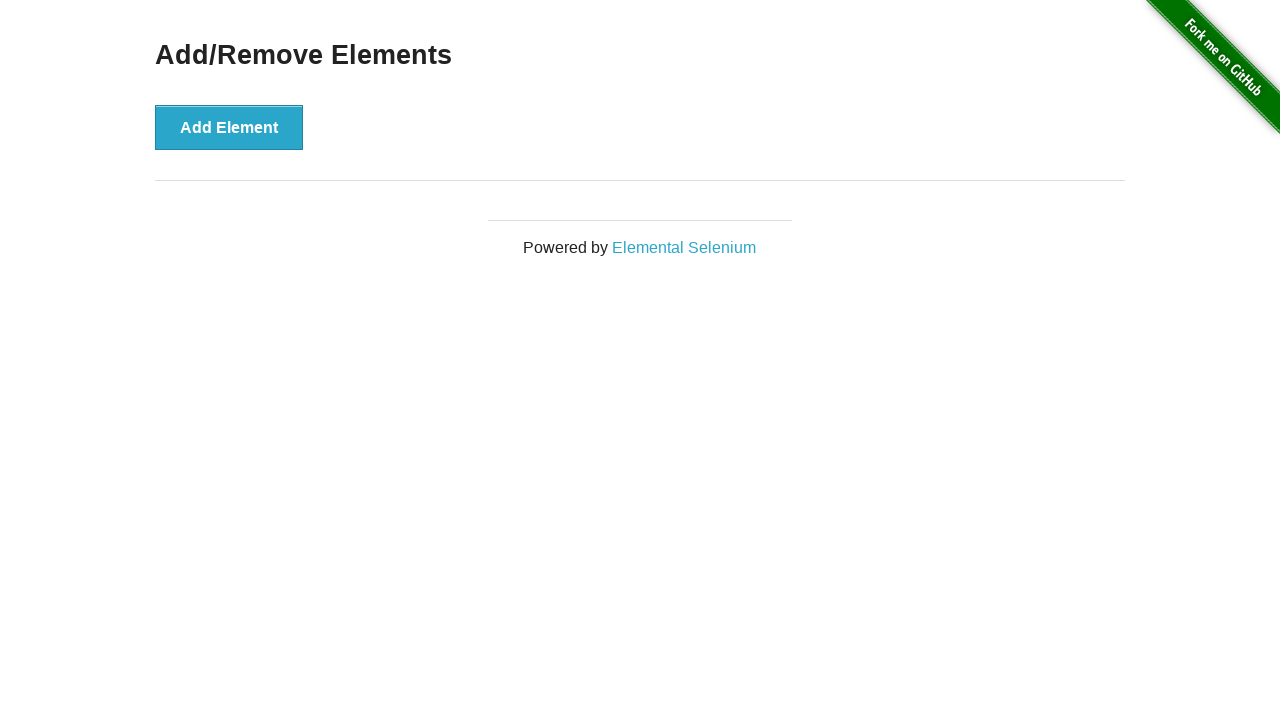

Clicked Add Element button at (229, 127) on button[onclick='addElement()']
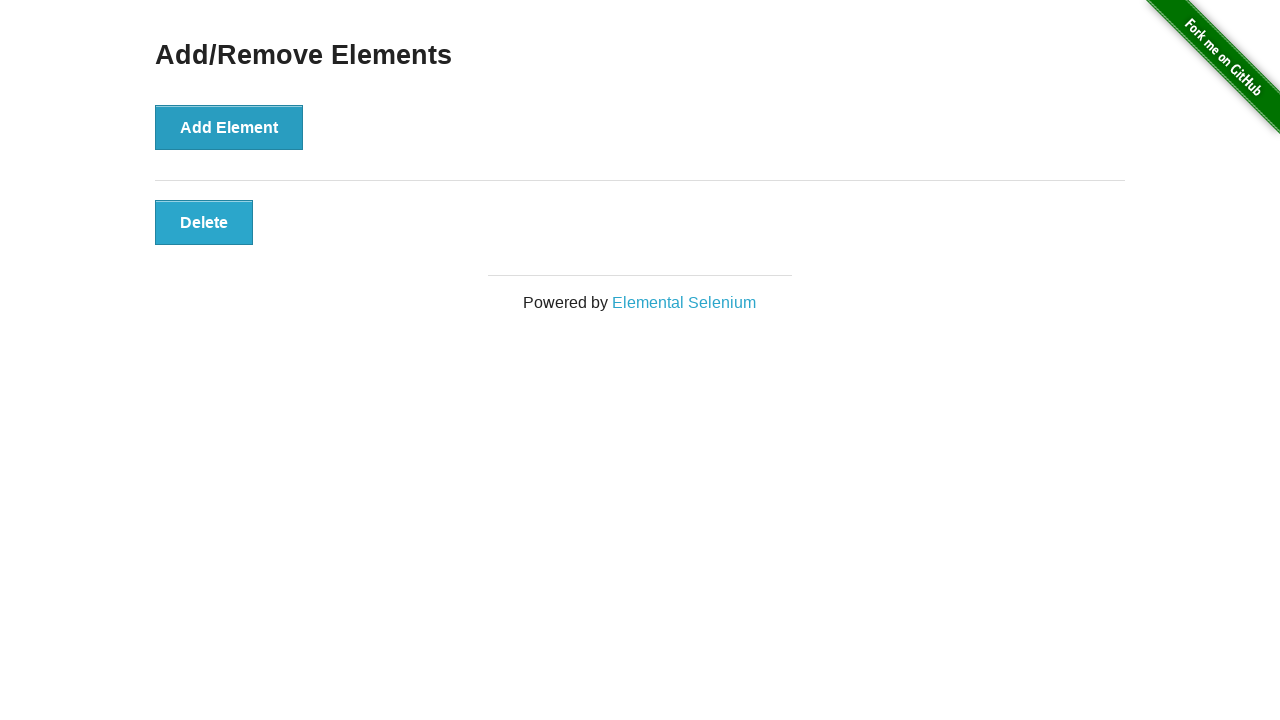

Clicked the newly added Delete button to remove the element at (204, 222) on button.added-manually
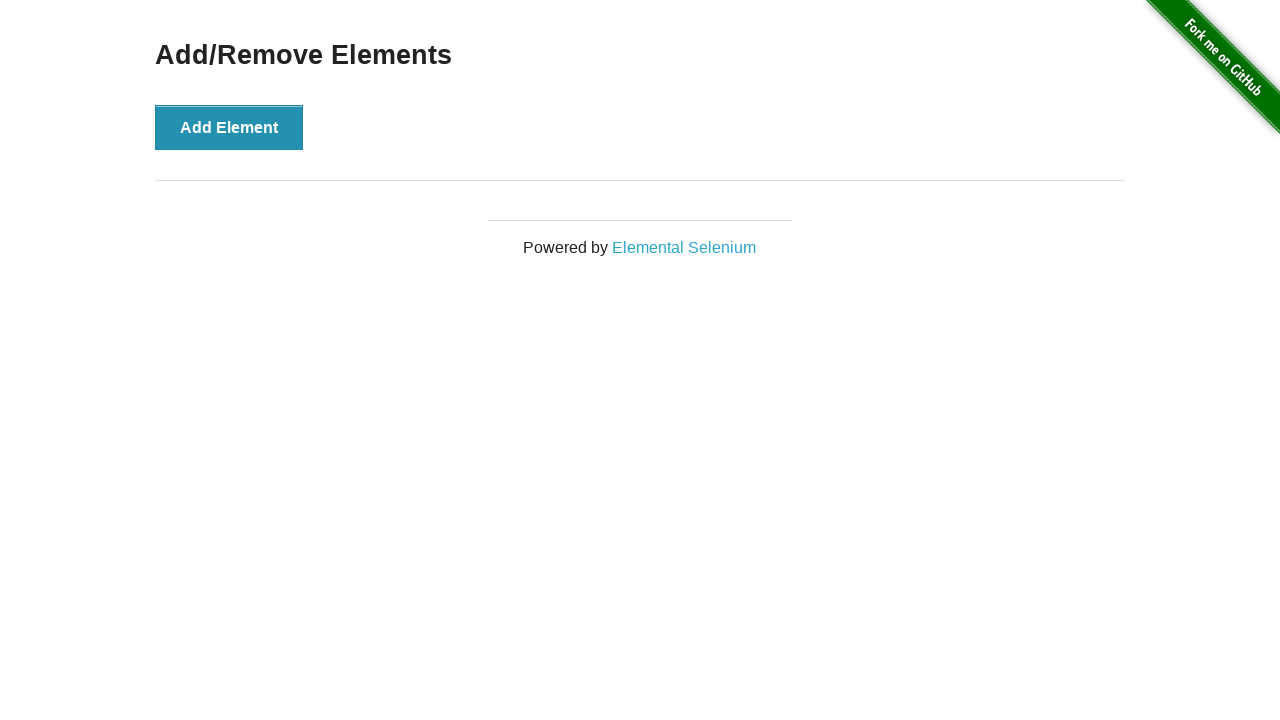

Waited 500ms to verify element was removed
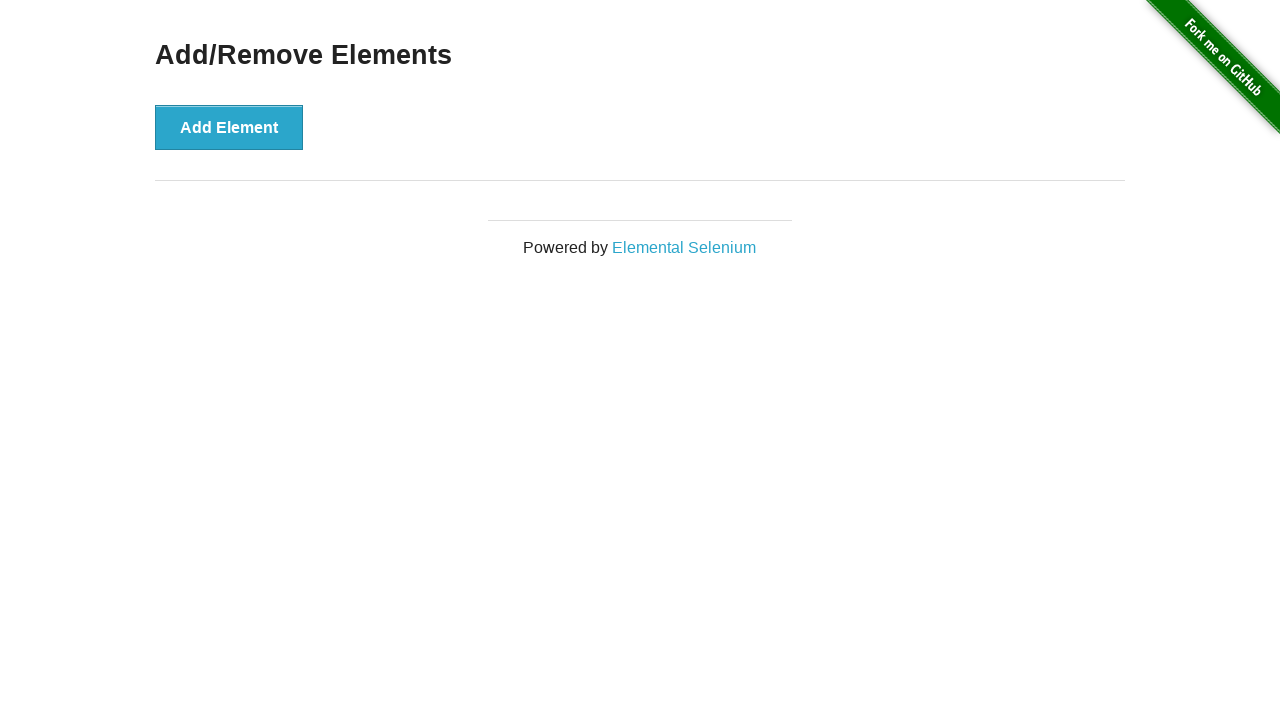

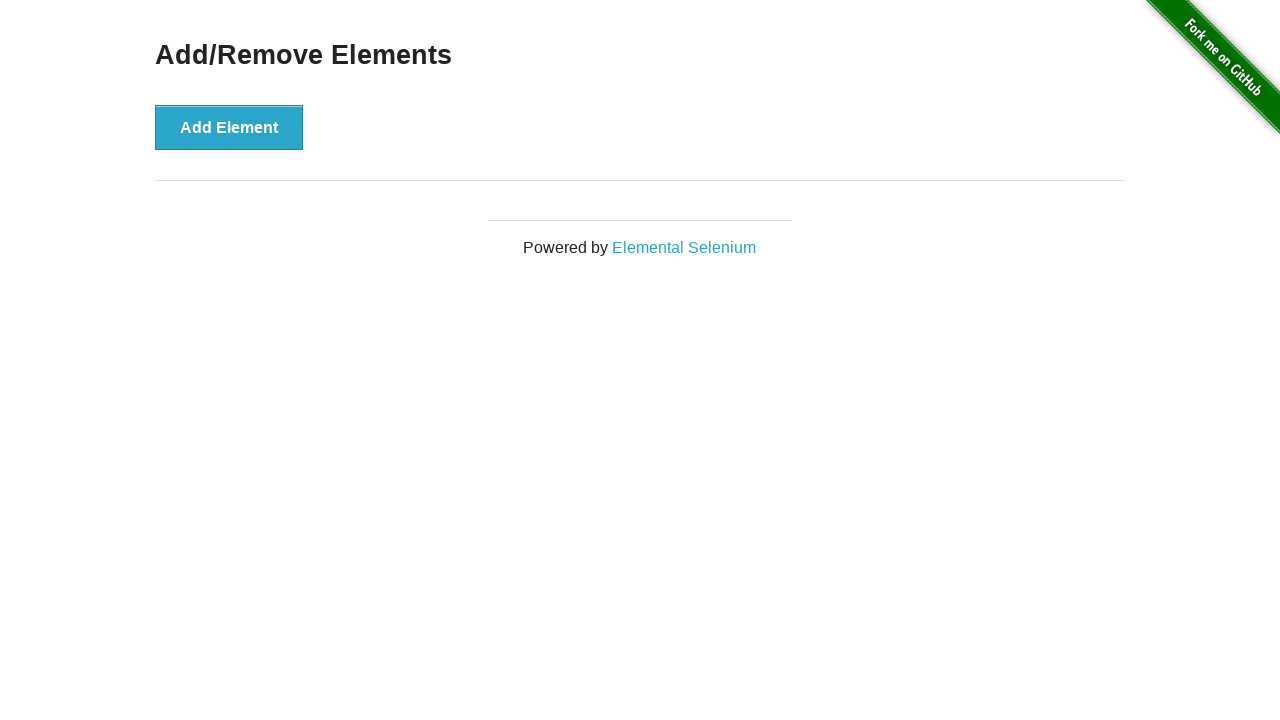